Tests JavaScript prompt dialog by clicking the third button, entering text, and accepting the prompt

Starting URL: https://the-internet.herokuapp.com/javascript_alerts

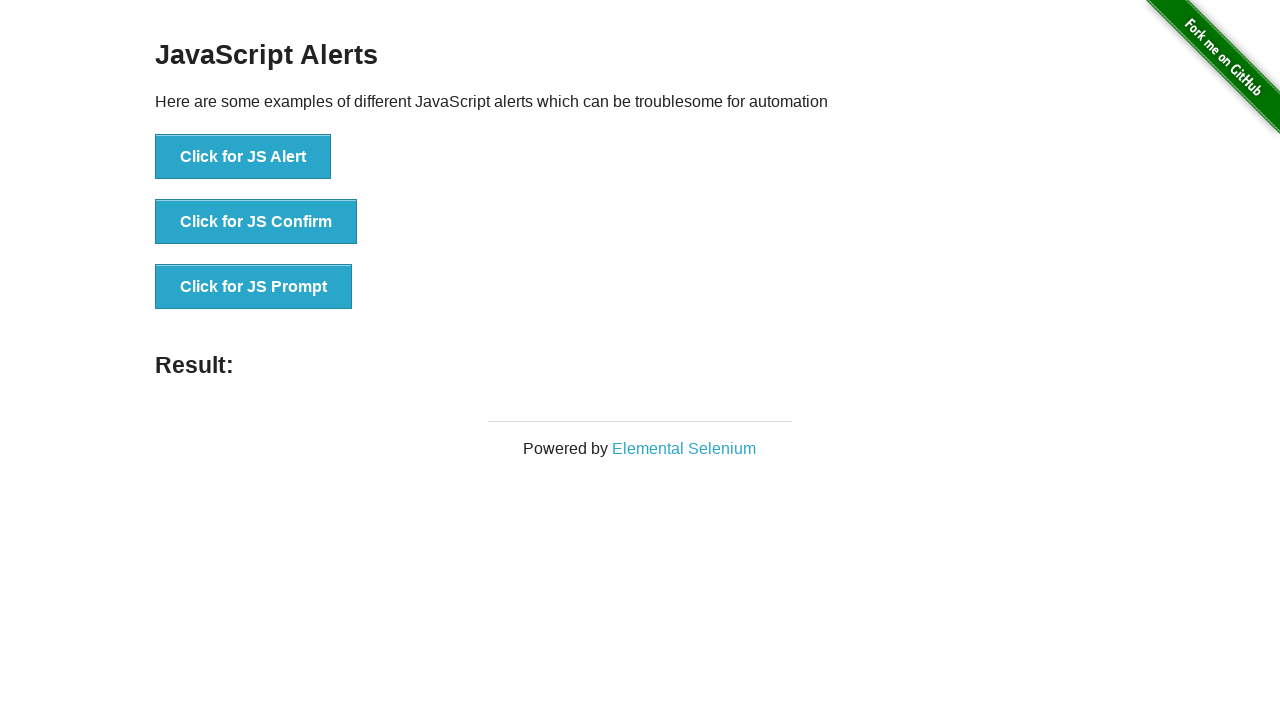

Set up dialog handler to accept prompt with text 'mehmet'
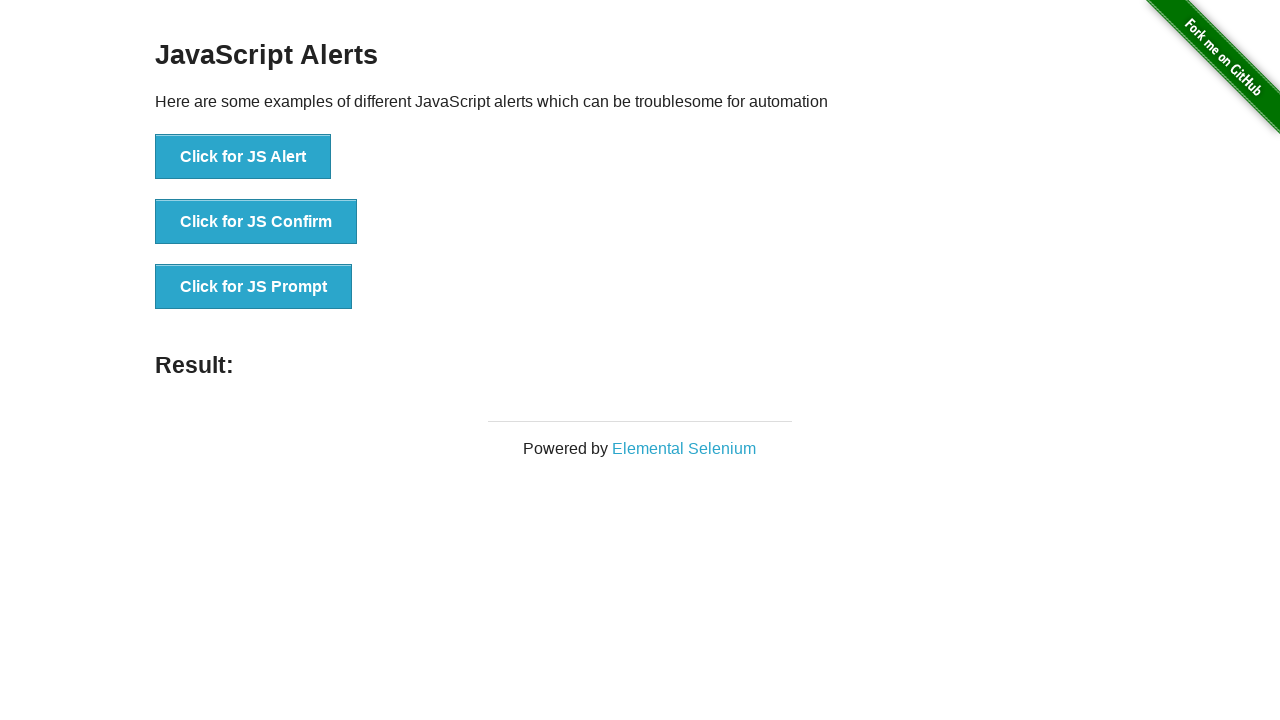

Clicked the JS Prompt button at (254, 287) on xpath=//*[text()='Click for JS Prompt']
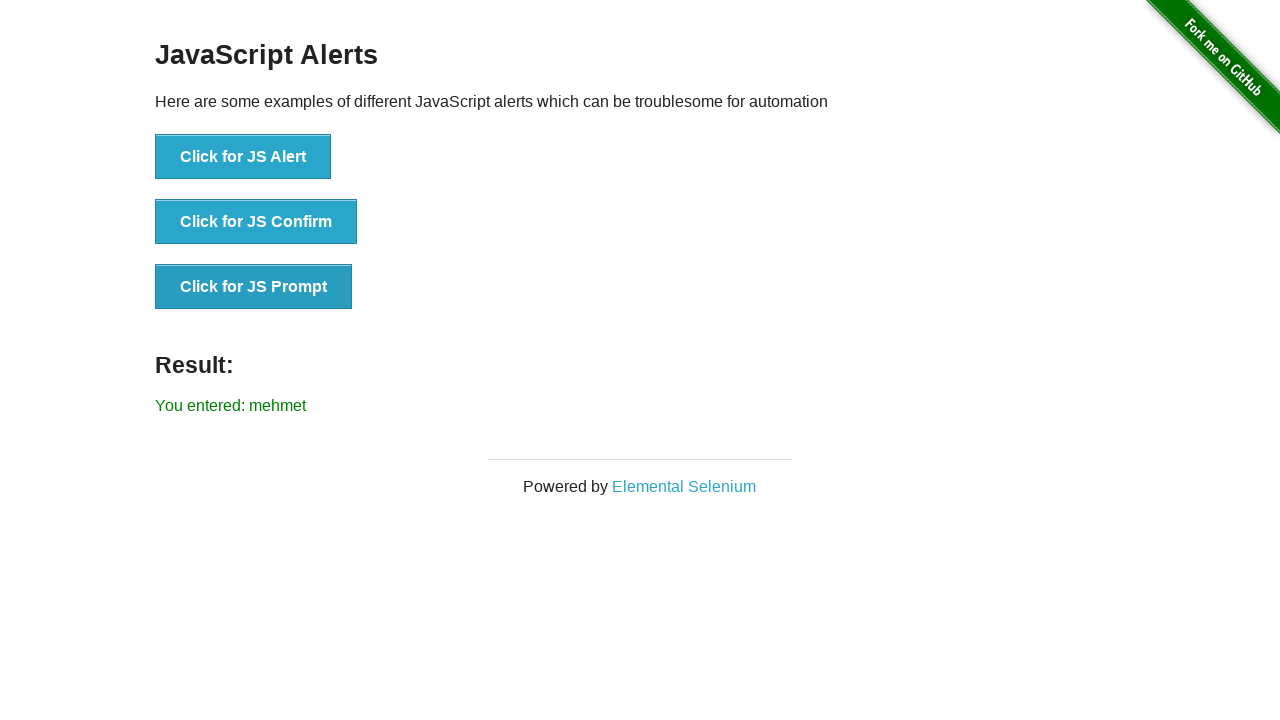

Waited for result element to be visible
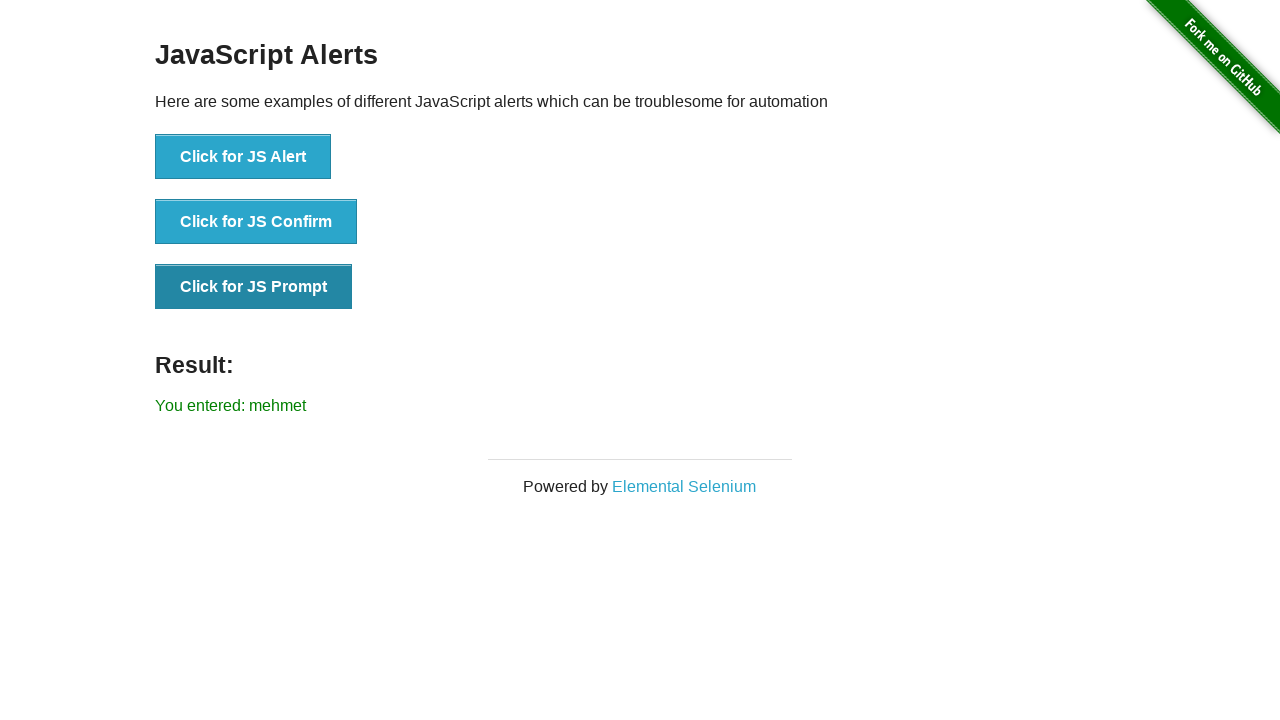

Retrieved result text from the result element
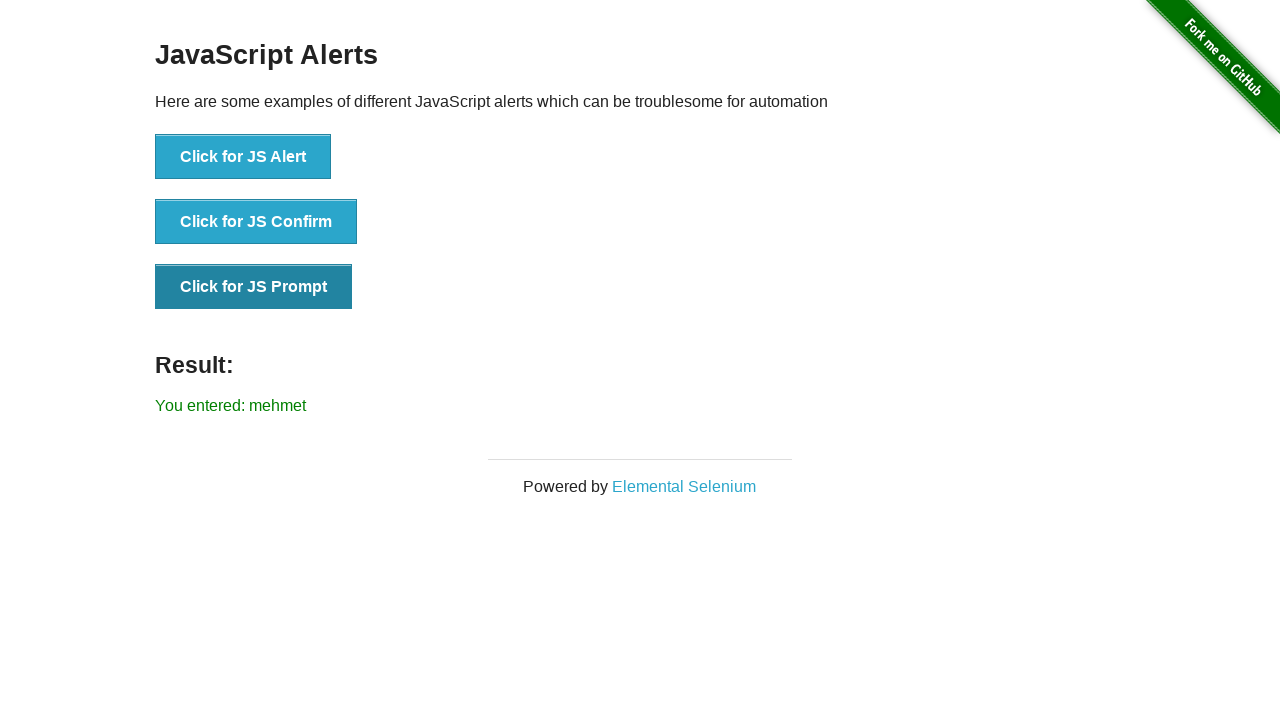

Verified that 'mehmet' is present in the result text
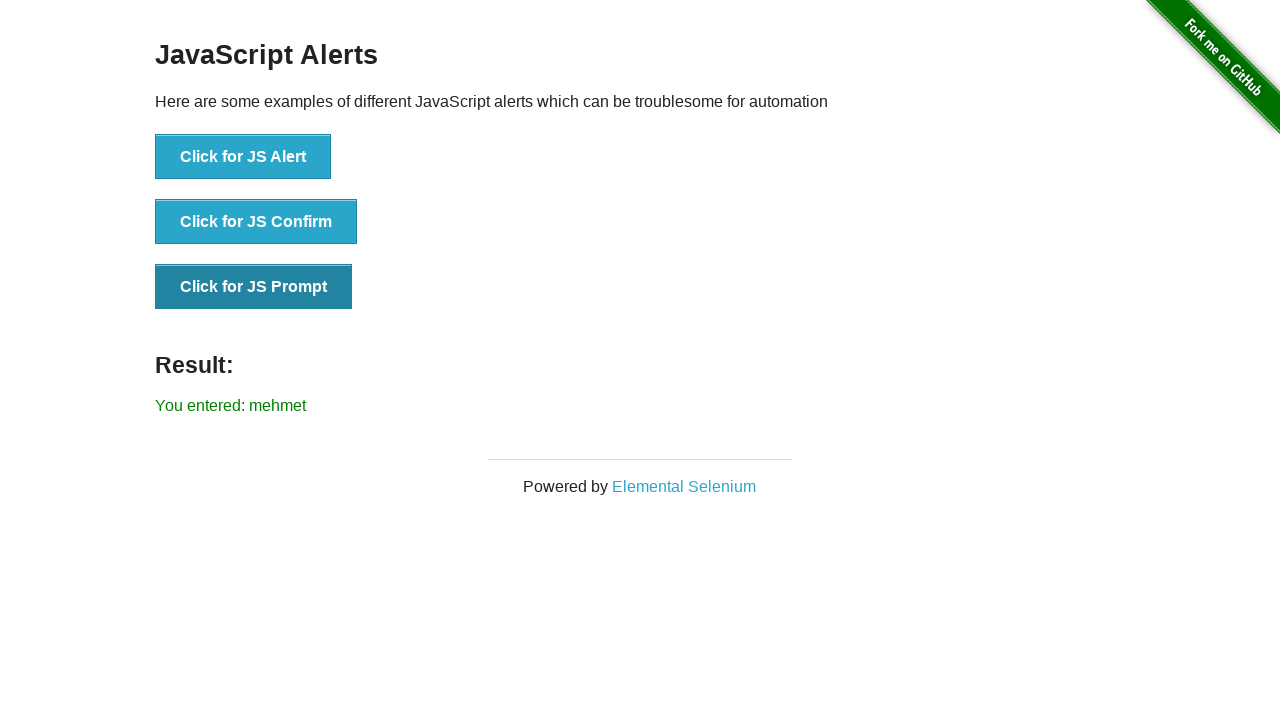

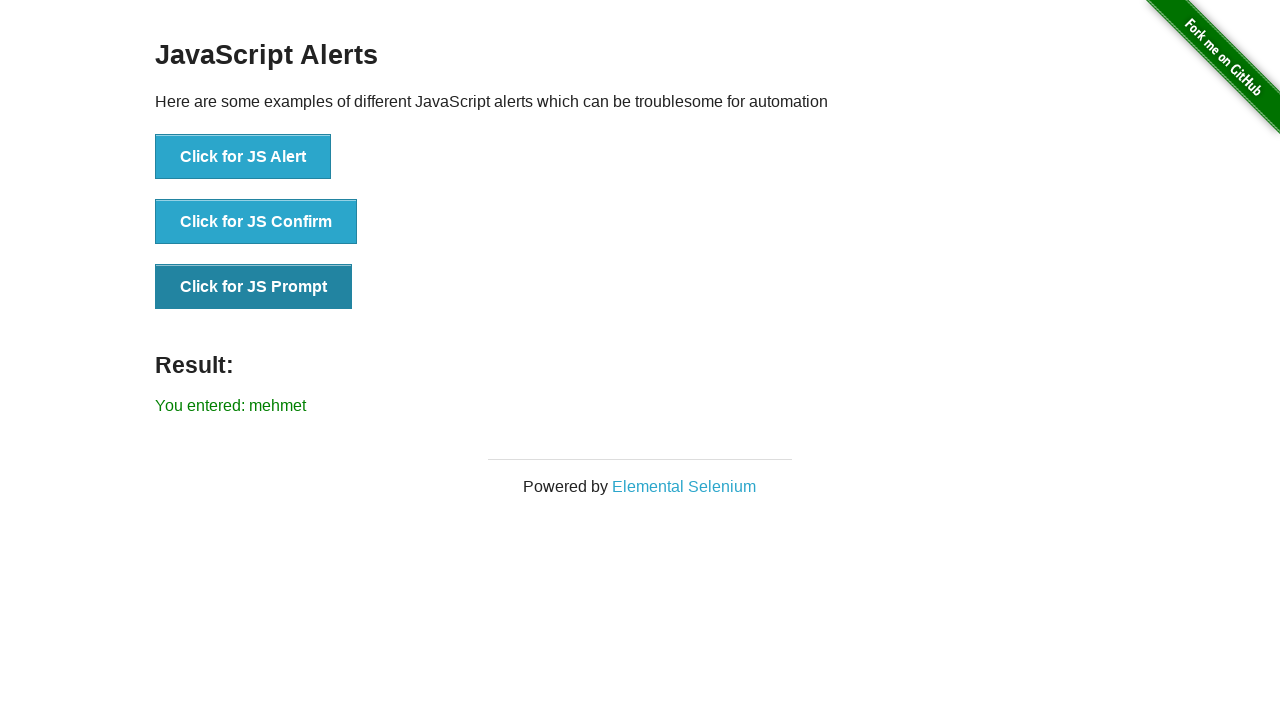